Opens NASA's Solar System visualization app and verifies the page loads correctly by checking the page title contains "Solar System"

Starting URL: https://eyes.nasa.gov/apps/solar-system/

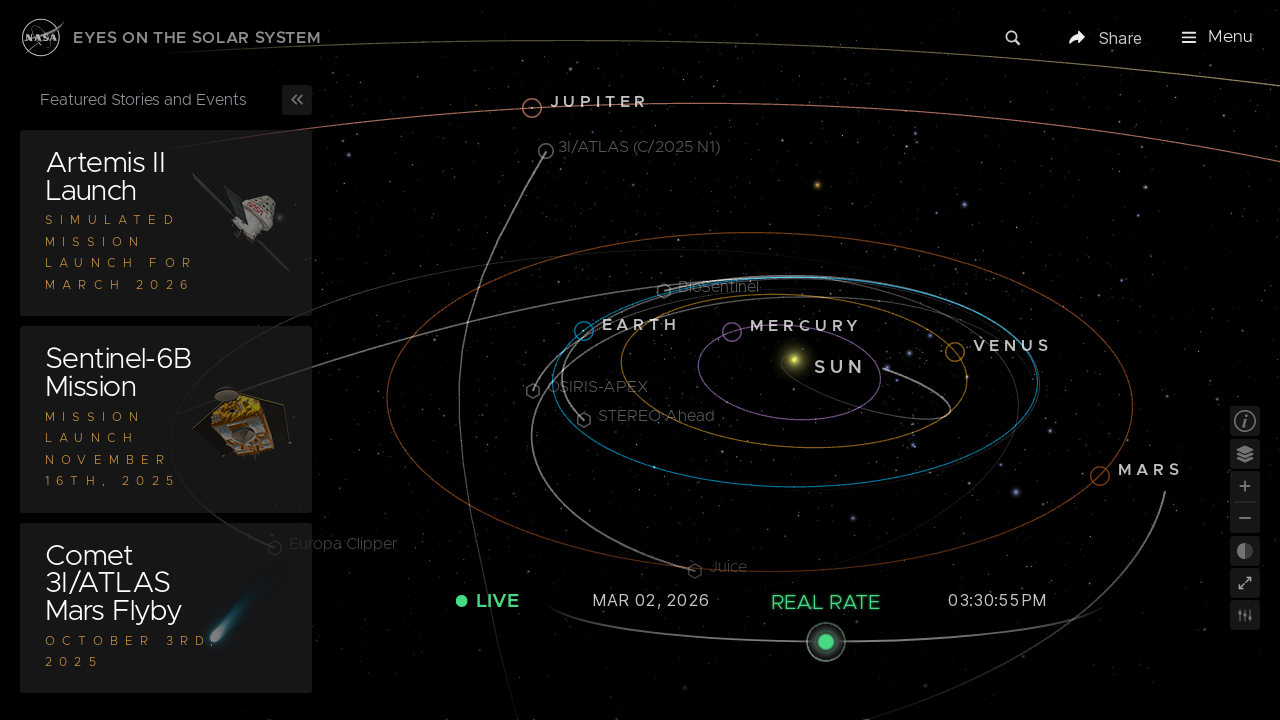

Waited for page to reach networkidle state
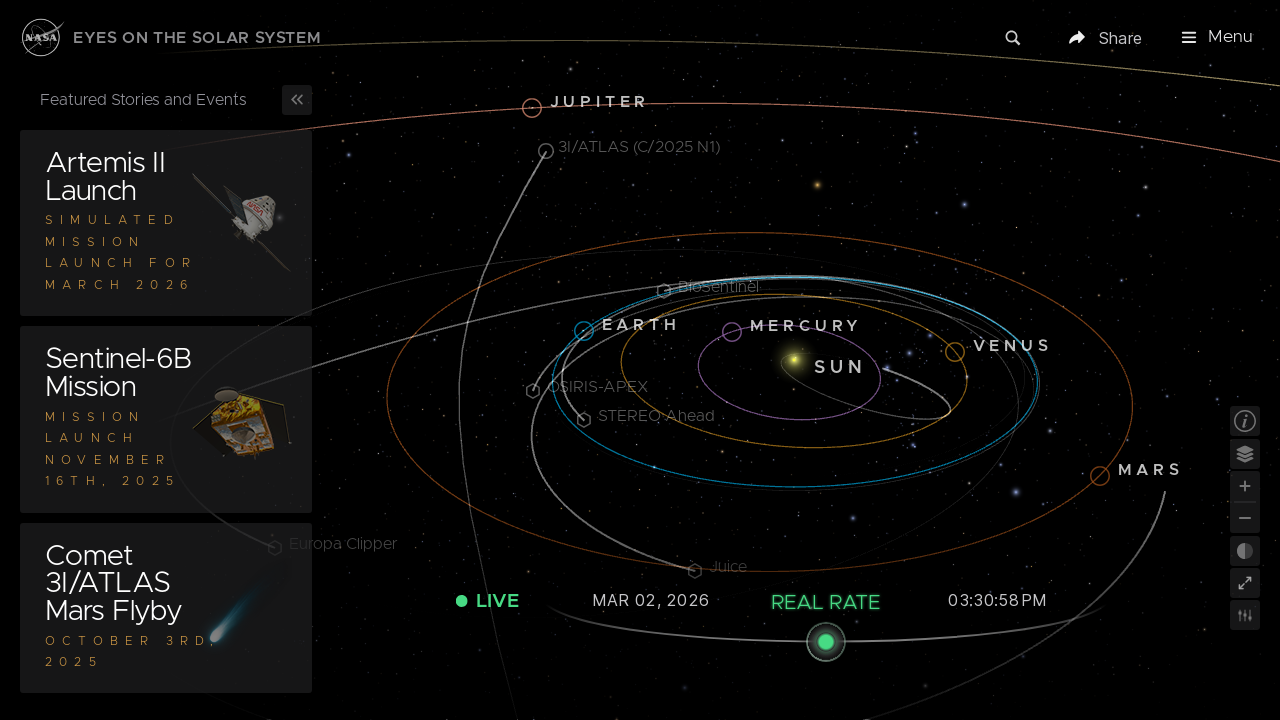

Verified page title contains 'Solar System'
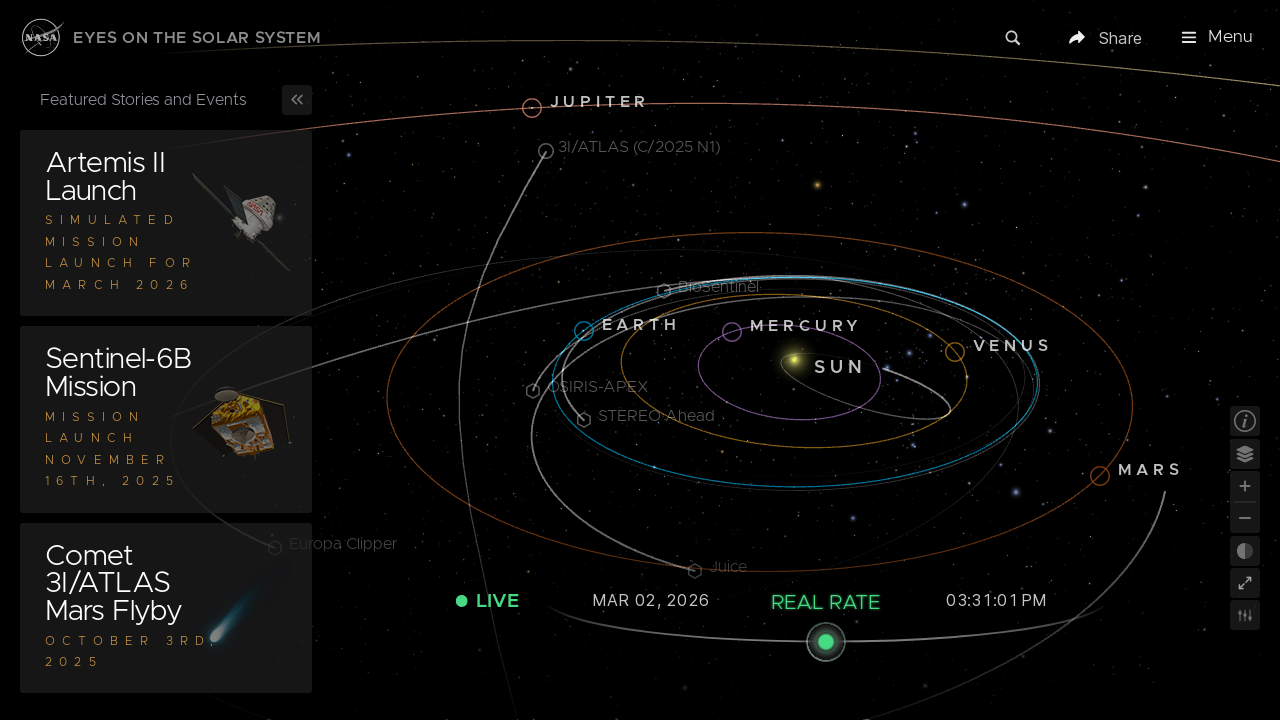

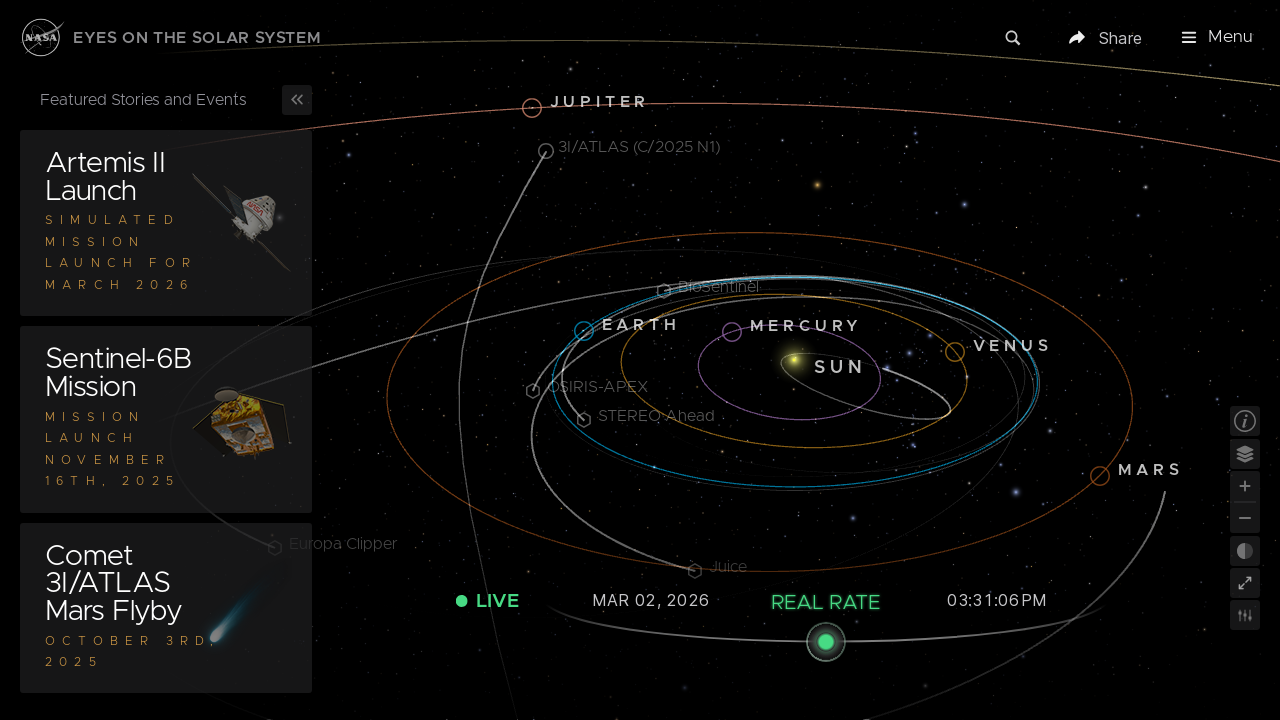